Tests multi-window handling by opening a new browser window, navigating to a different page to extract a course name, then switching back to the parent window and filling a form field with the extracted text

Starting URL: https://rahulshettyacademy.com/angularpractice/

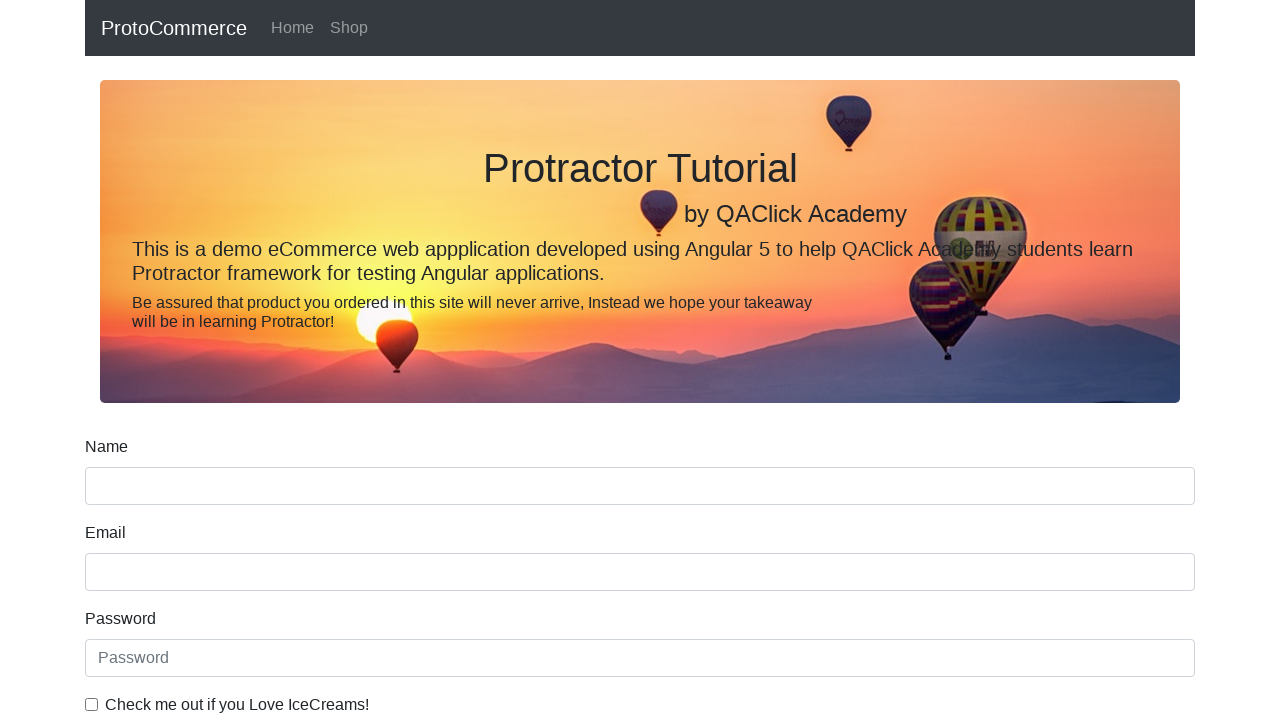

Opened a new browser window/tab
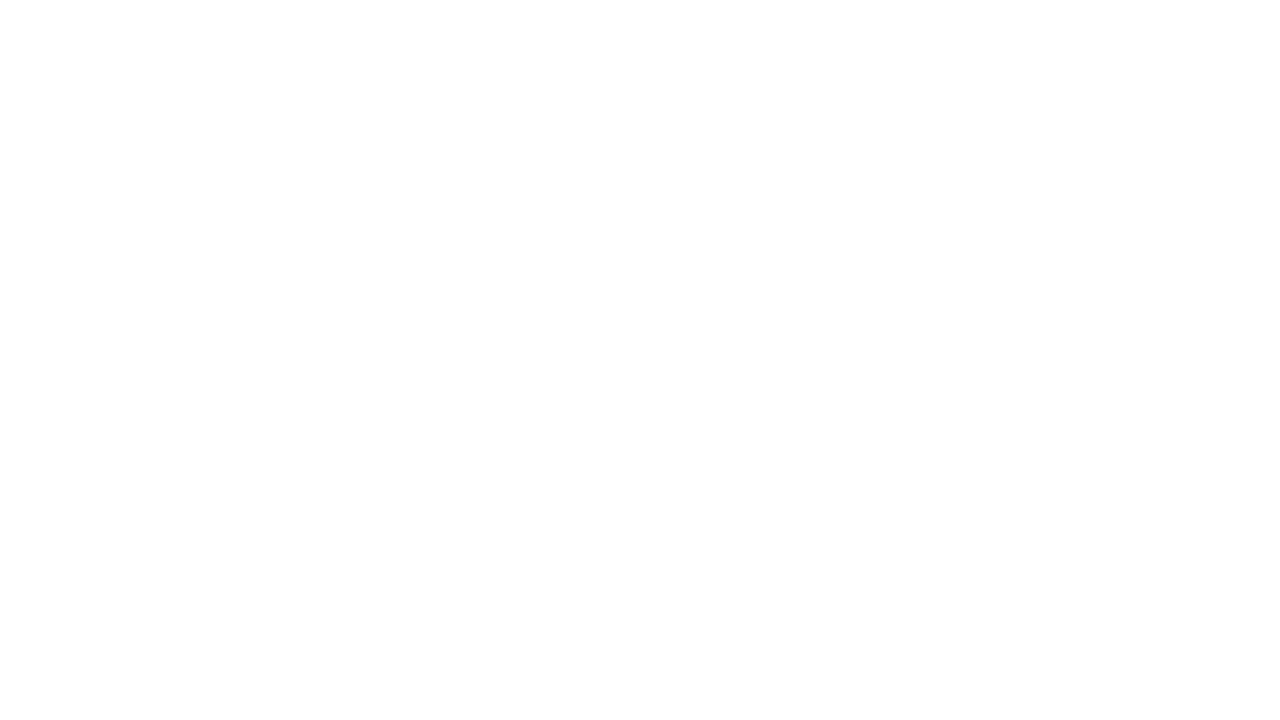

Navigated to Rahul Shetty Academy homepage in new window
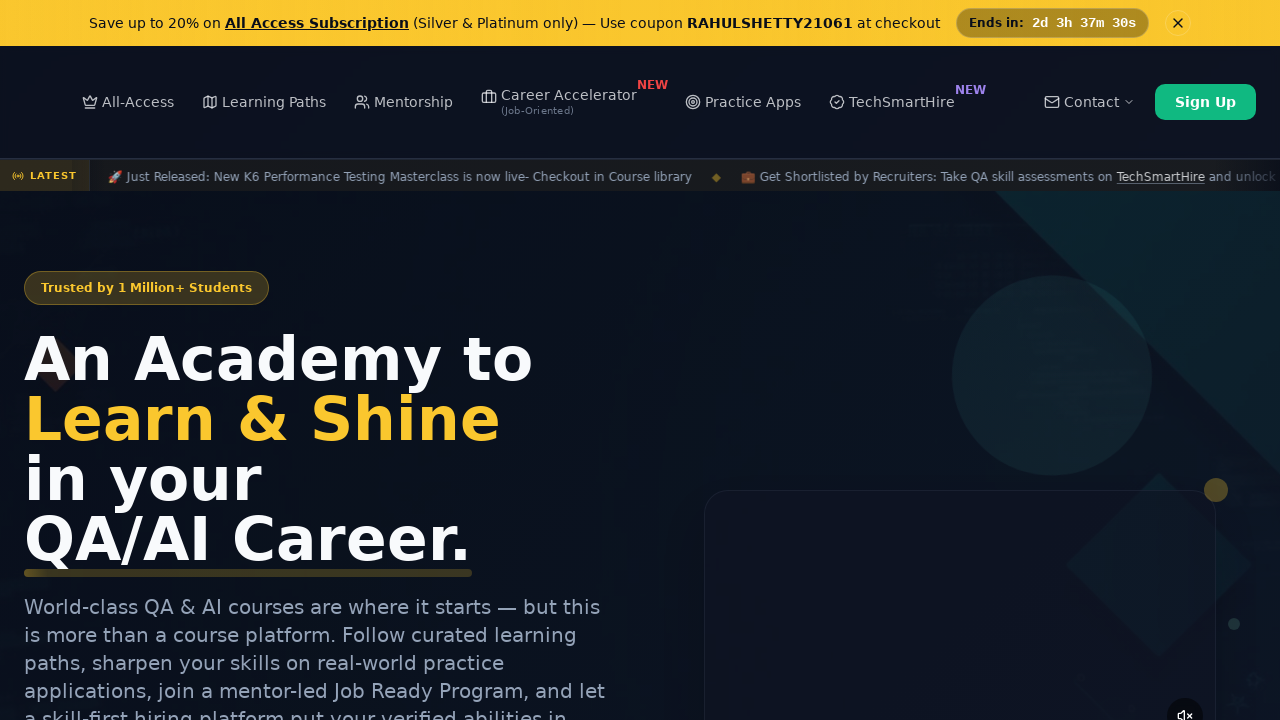

Course links loaded on homepage
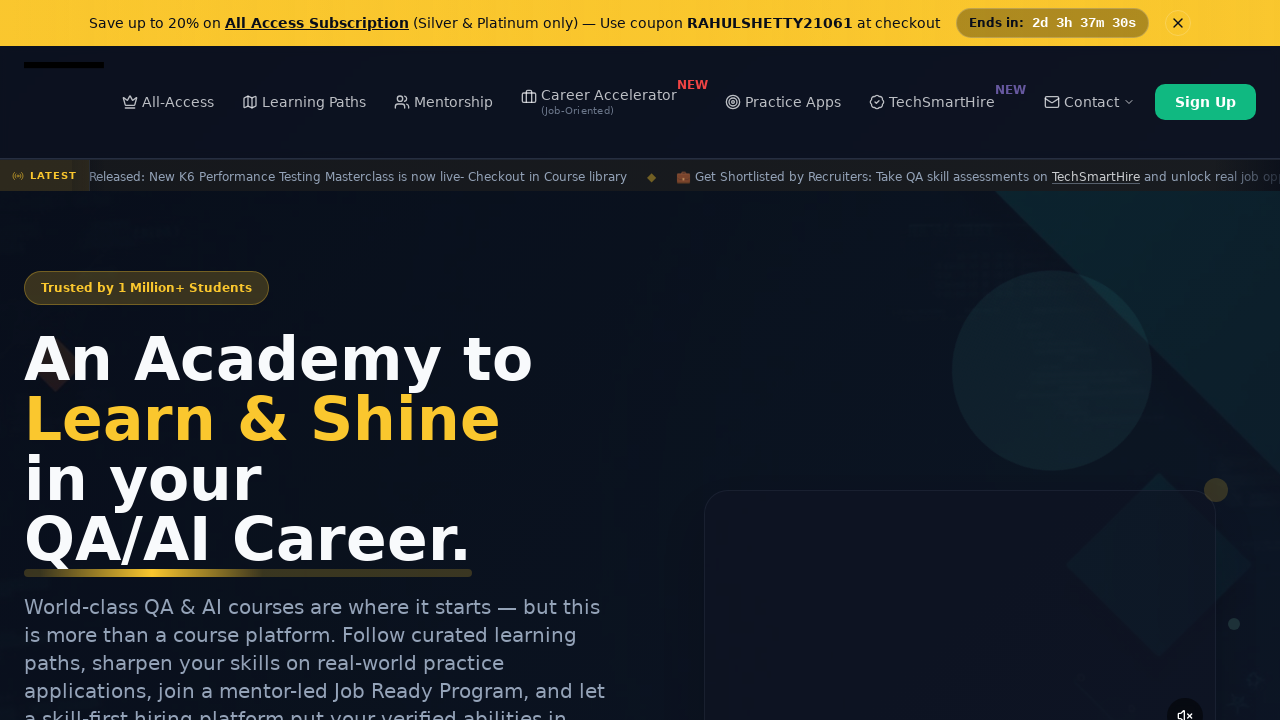

Located all course links
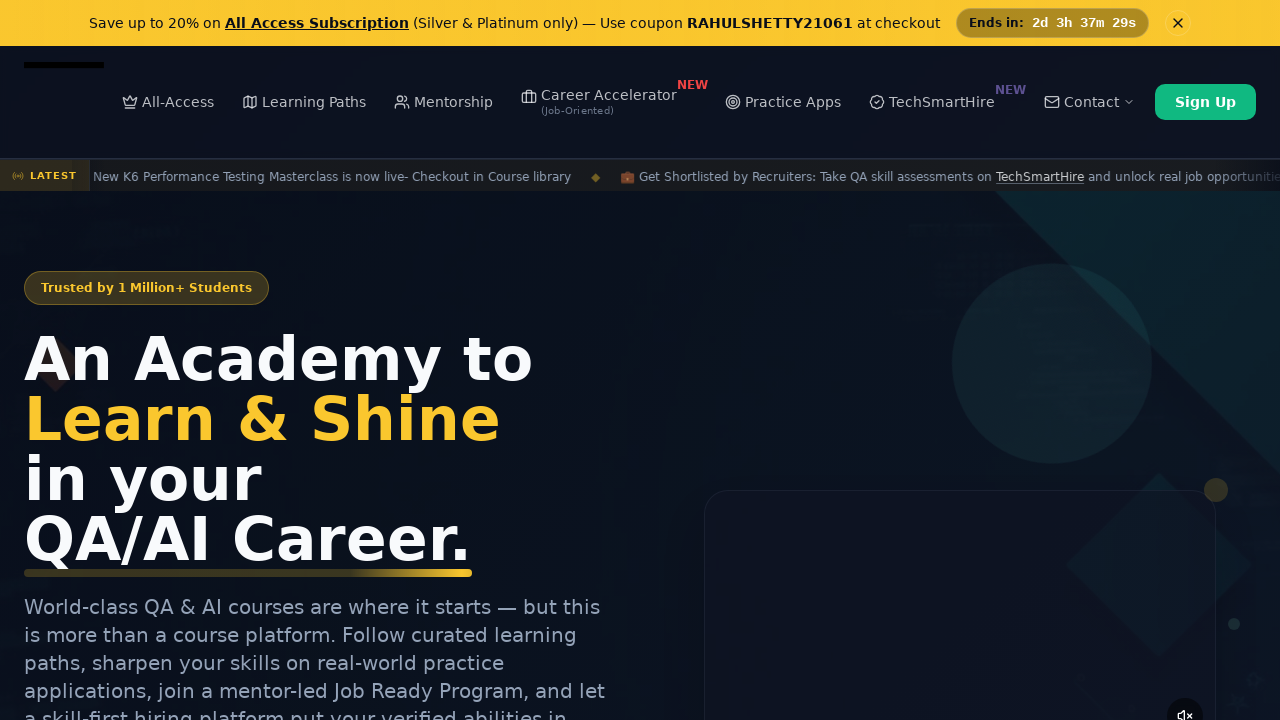

Extracted course name from second link: 'Playwright Testing'
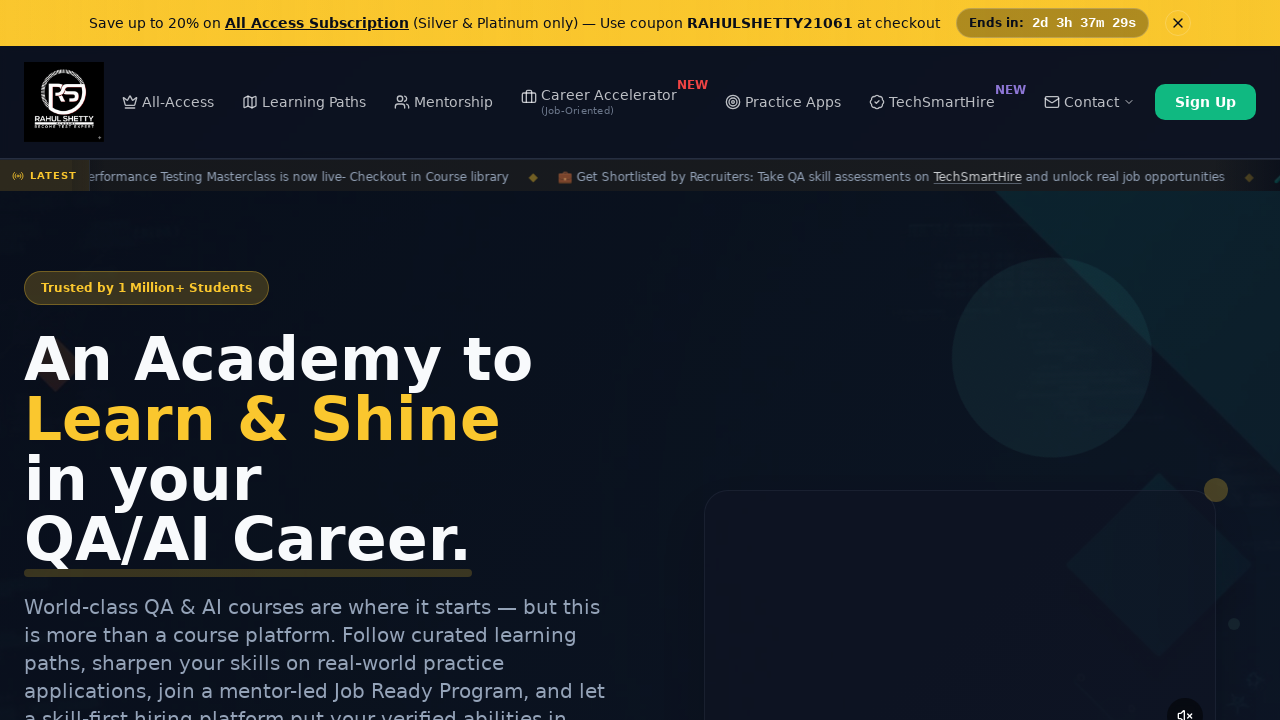

Switched back to parent window
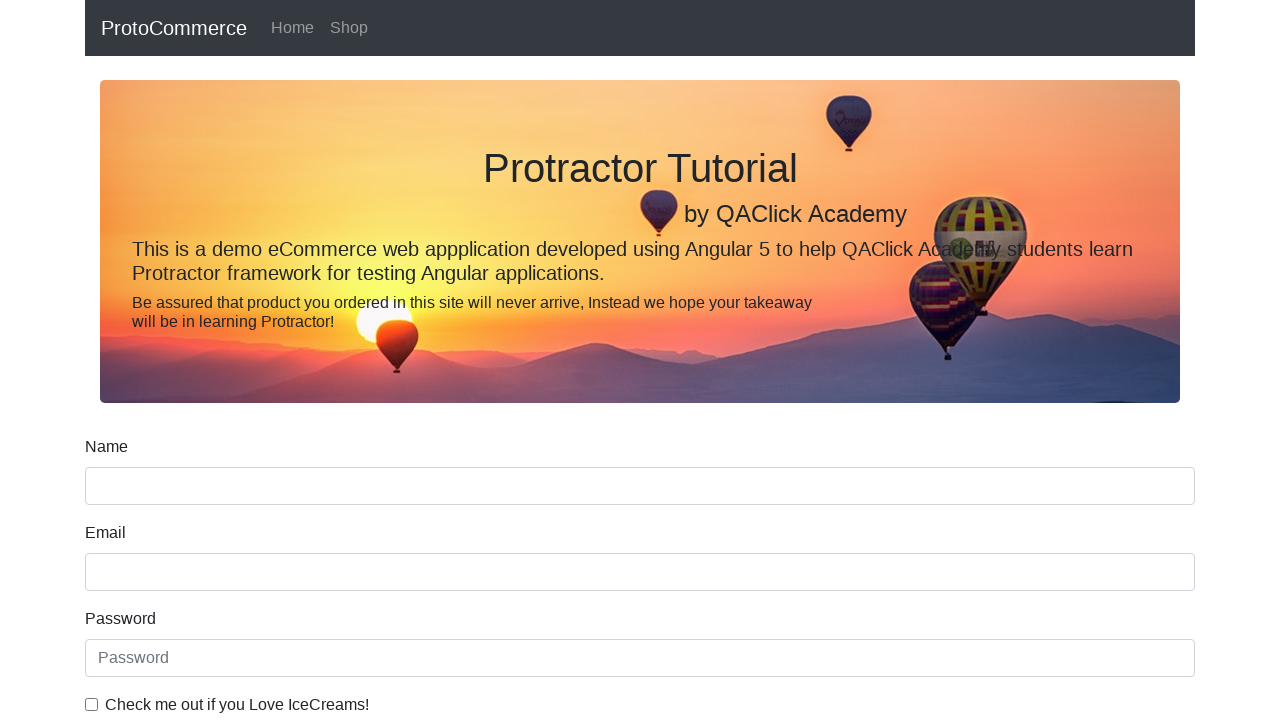

Filled name field with extracted course name: 'Playwright Testing' on [name='name']
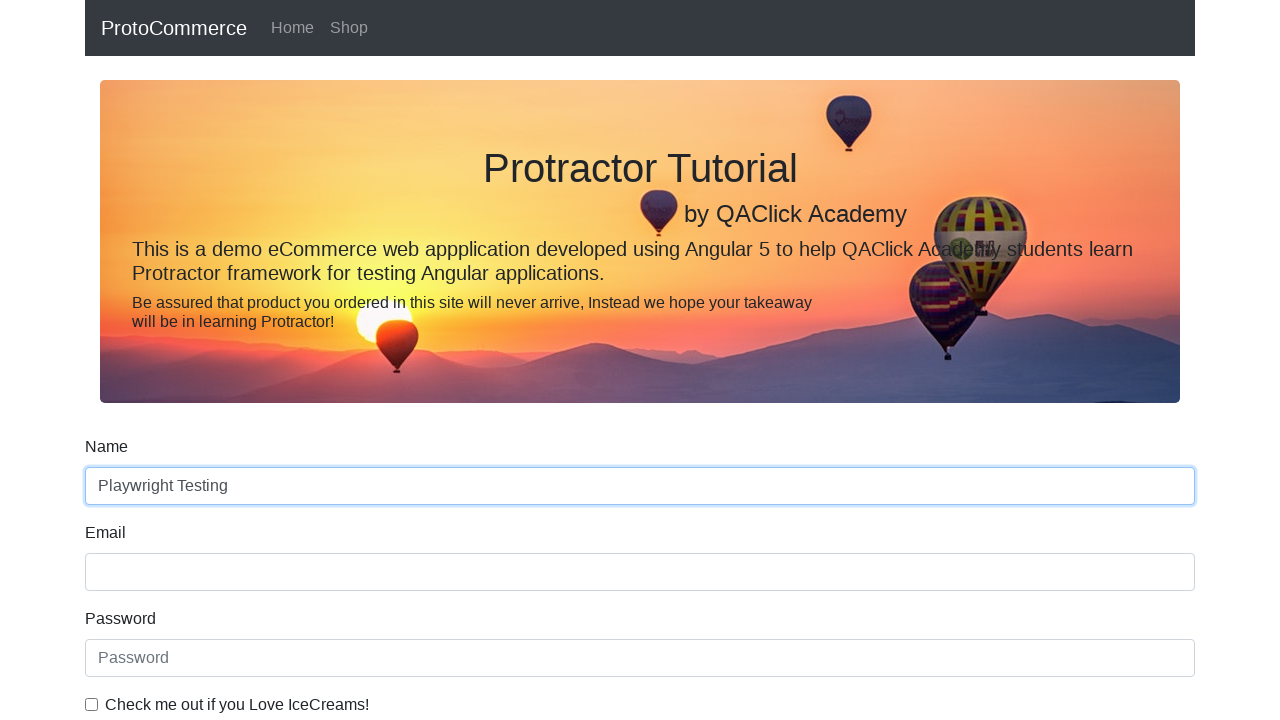

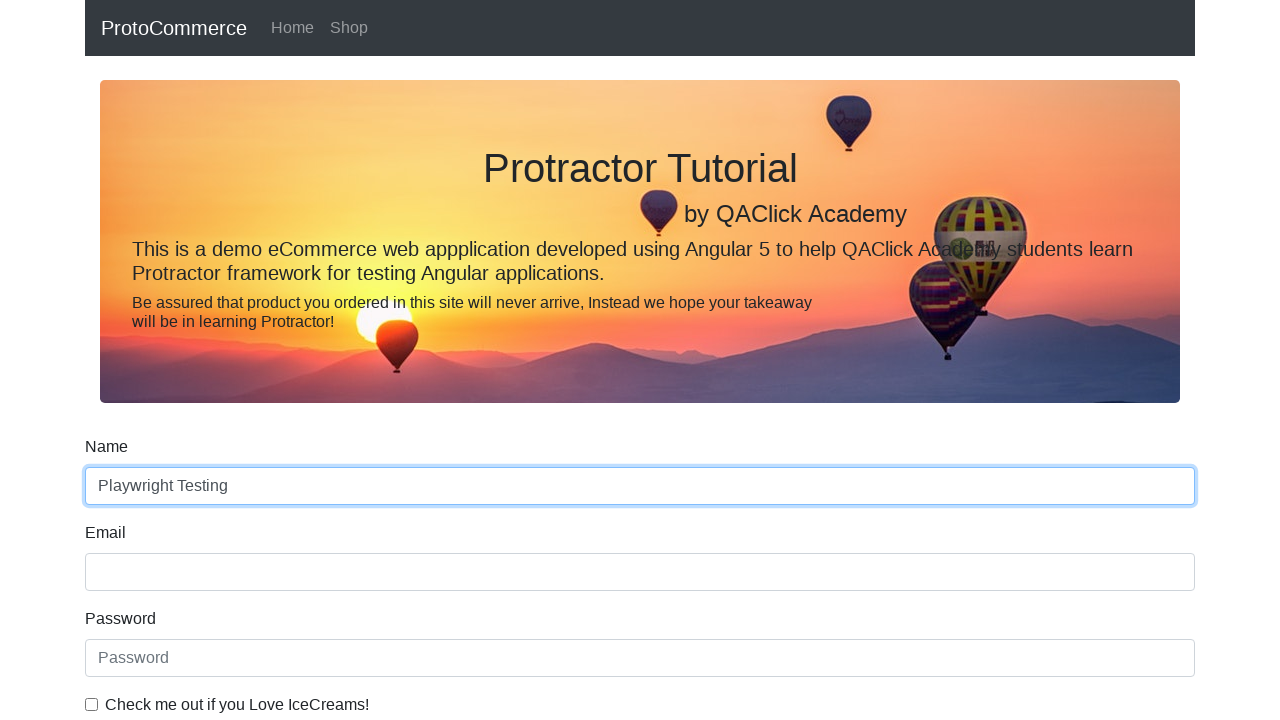